Tests an explicit wait scenario where the script waits for a price element to display "100", then clicks a book button, calculates a mathematical expression based on a value from the page, fills in an answer field, and submits the form.

Starting URL: http://suninjuly.github.io/explicit_wait2.html

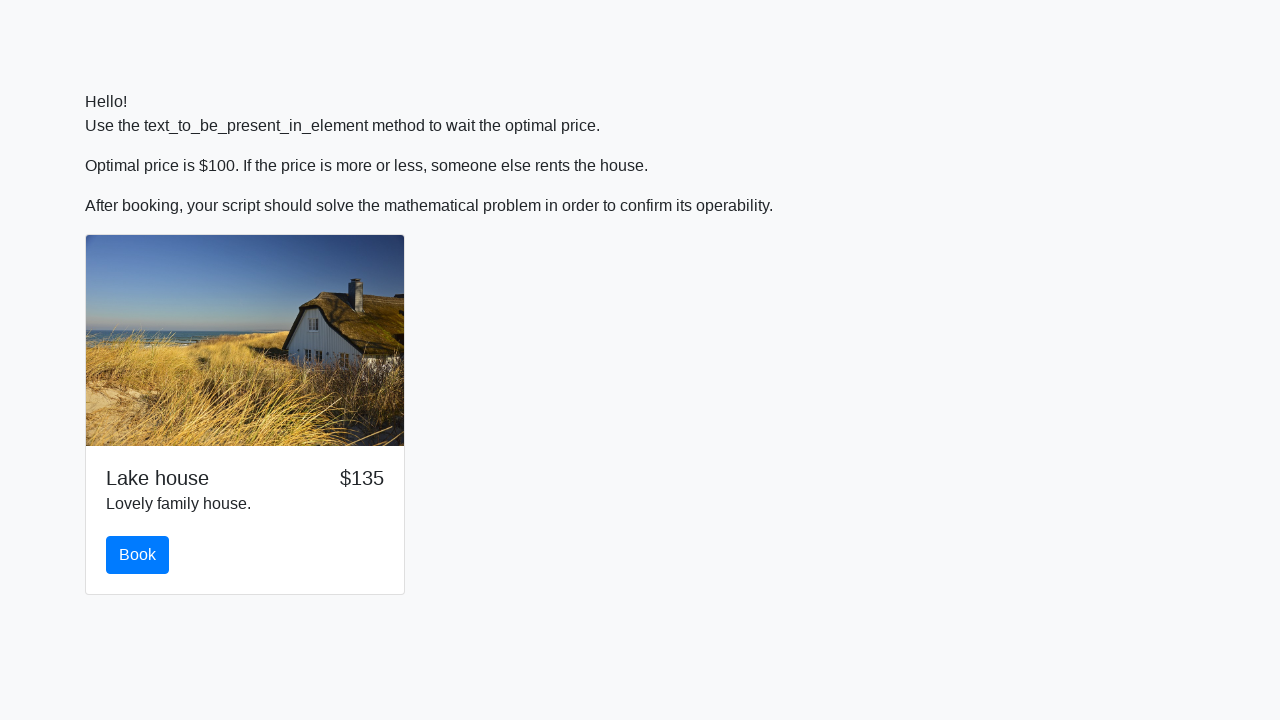

Waited for price element to display '100'
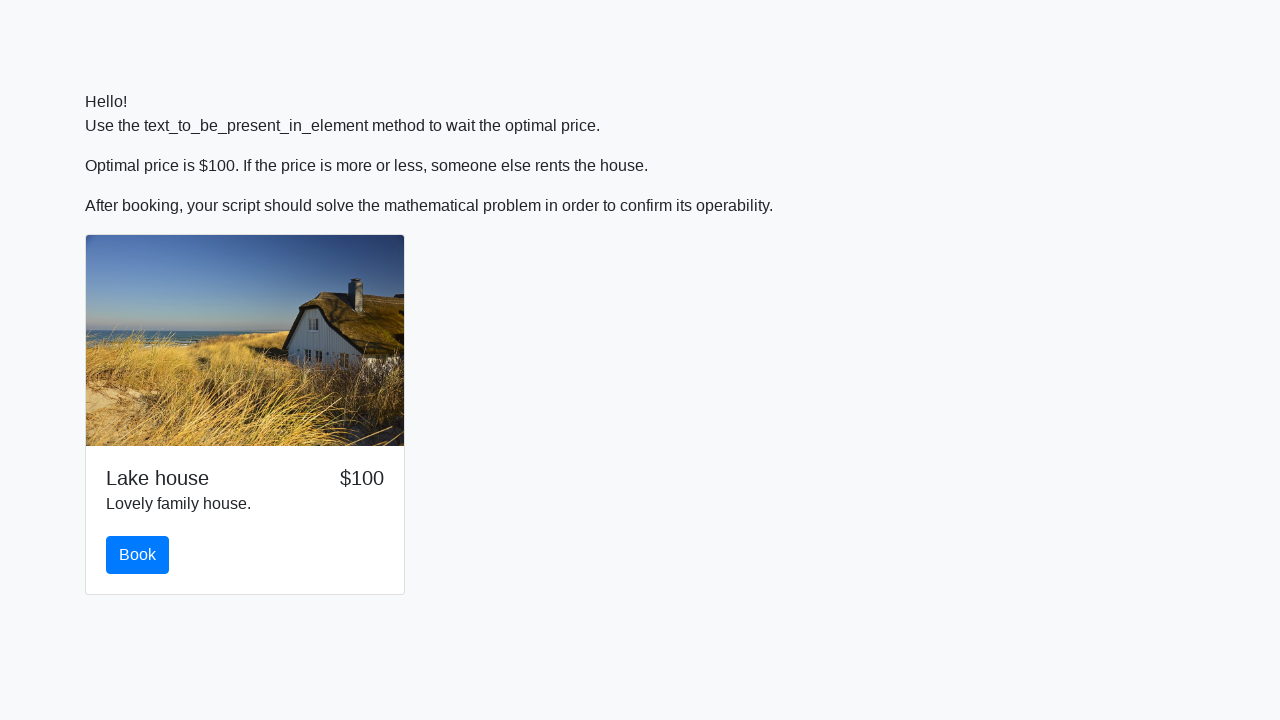

Clicked the book button at (138, 555) on #book
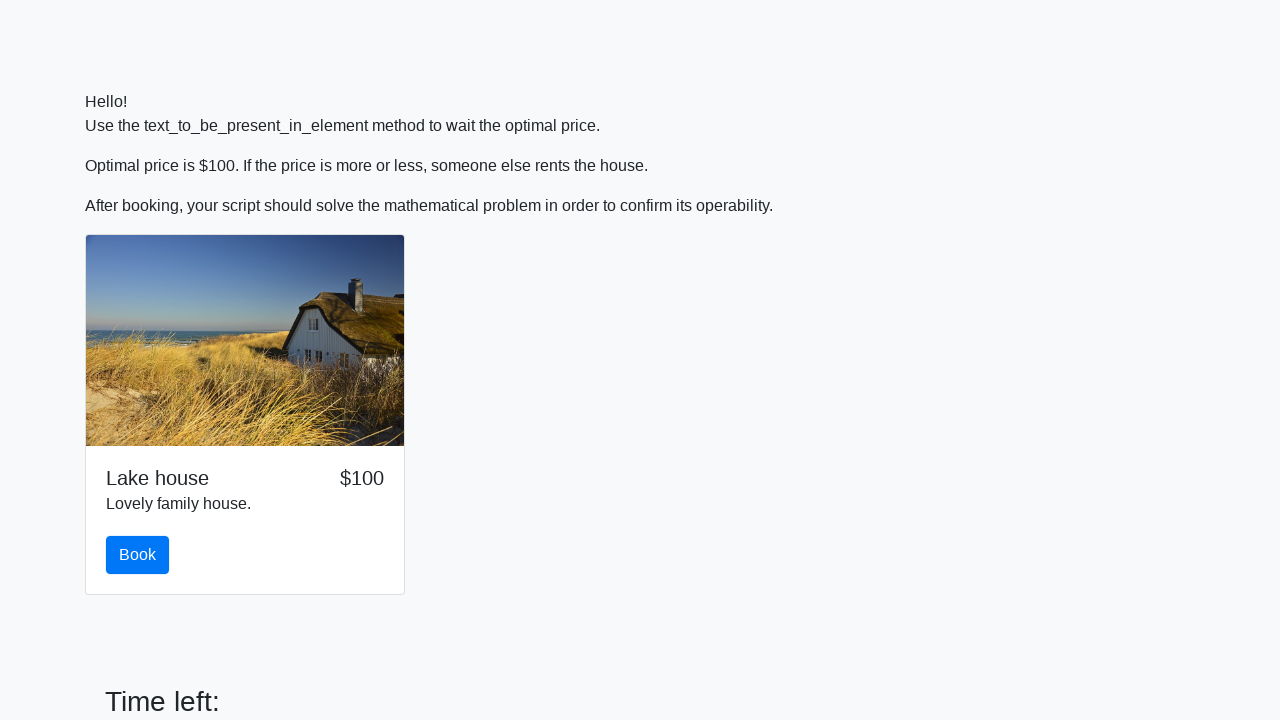

Retrieved input value from page for calculation
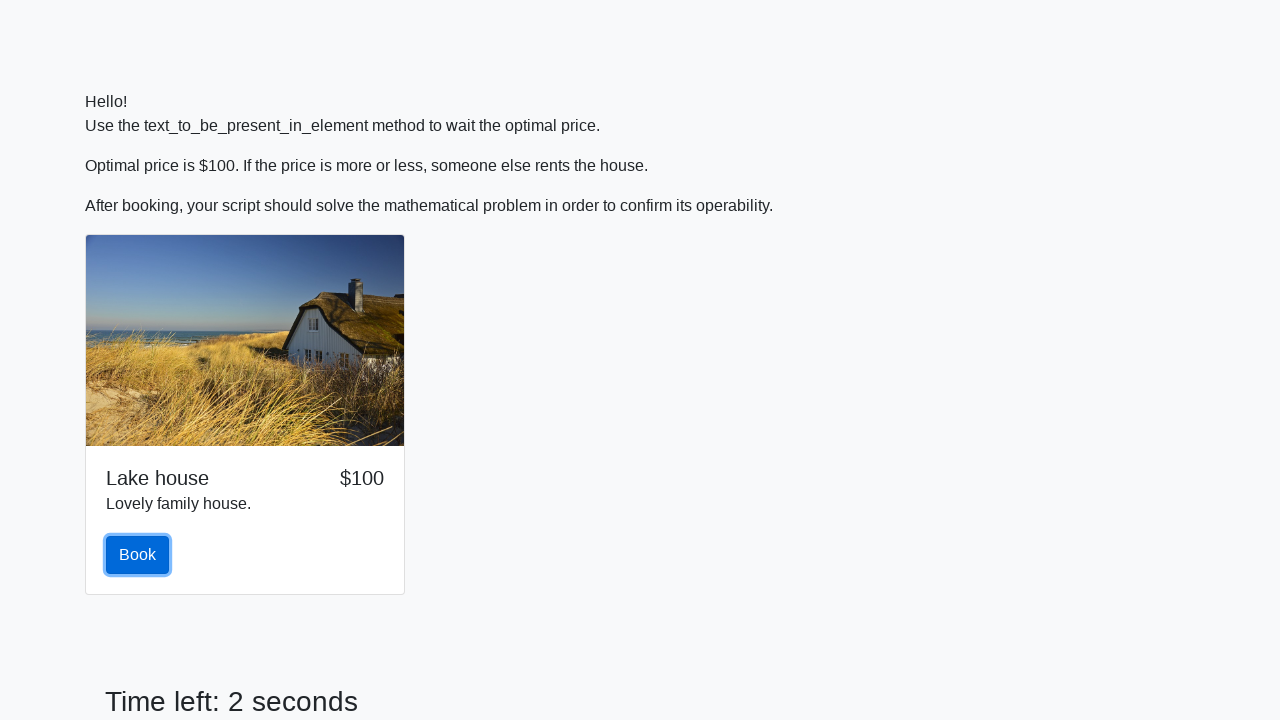

Calculated mathematical expression result: 2.442945643604887
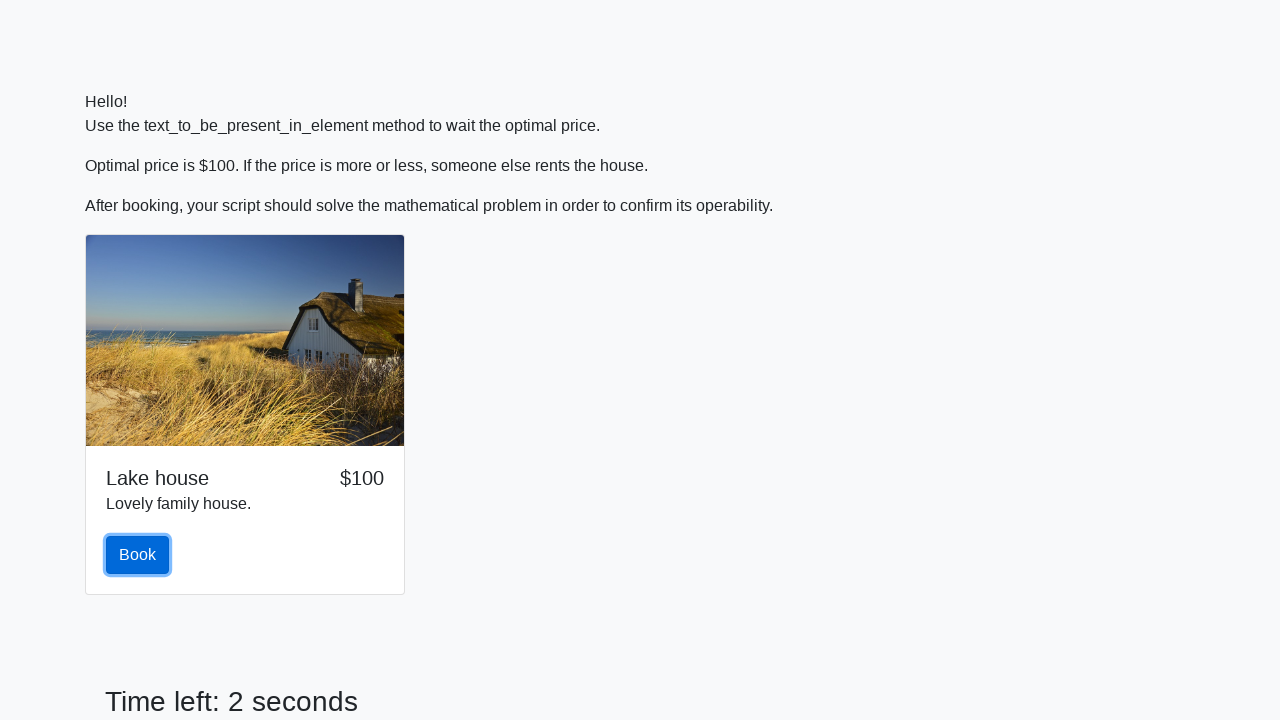

Filled answer field with calculated value on #answer
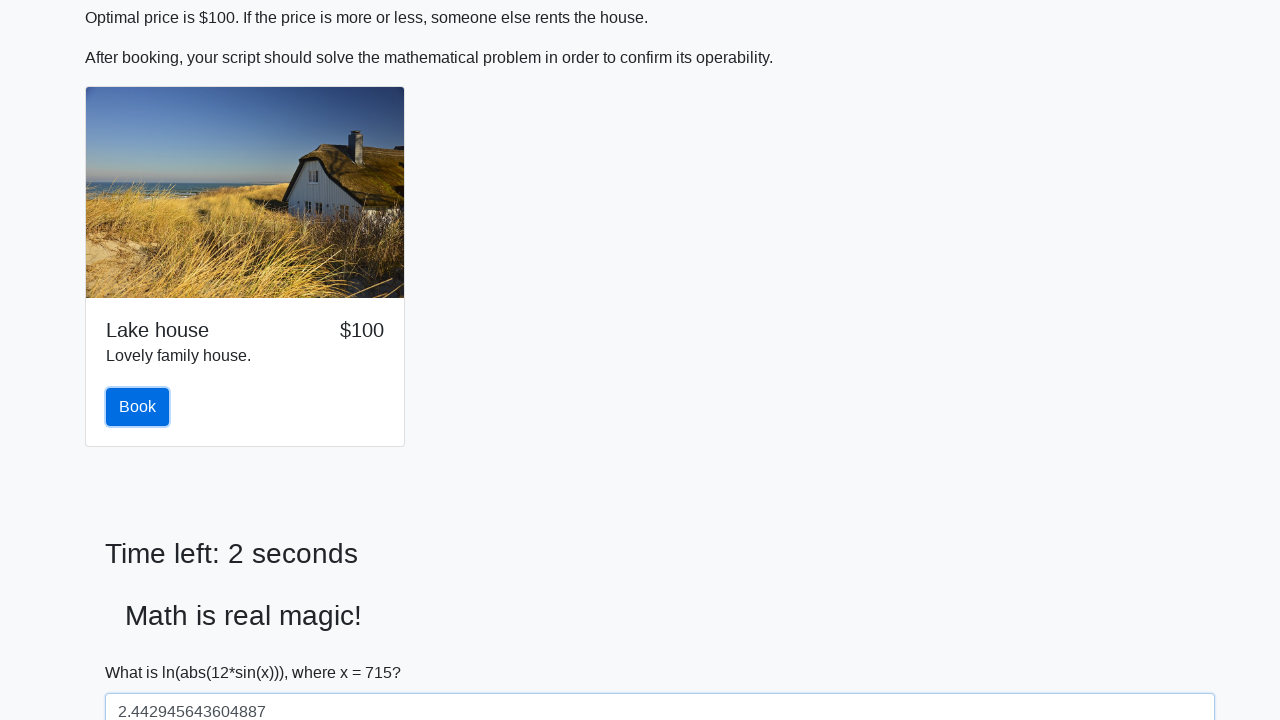

Clicked submit button to complete form at (143, 651) on button[type]
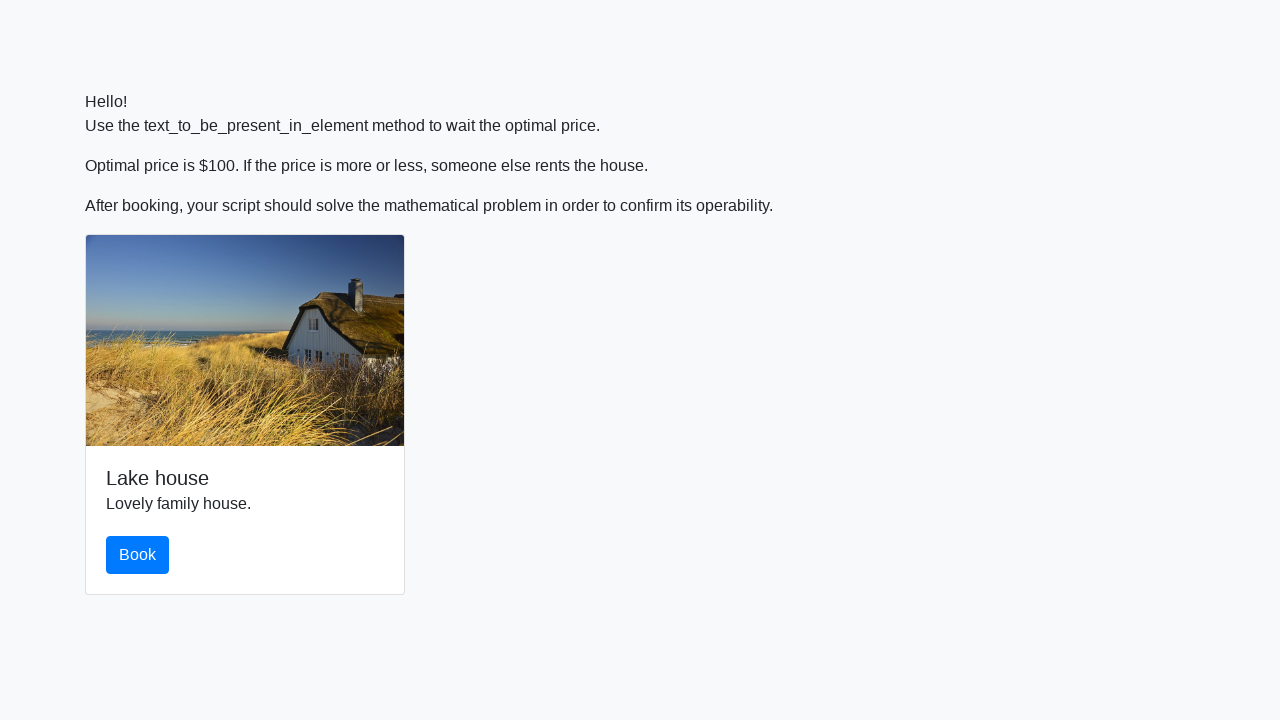

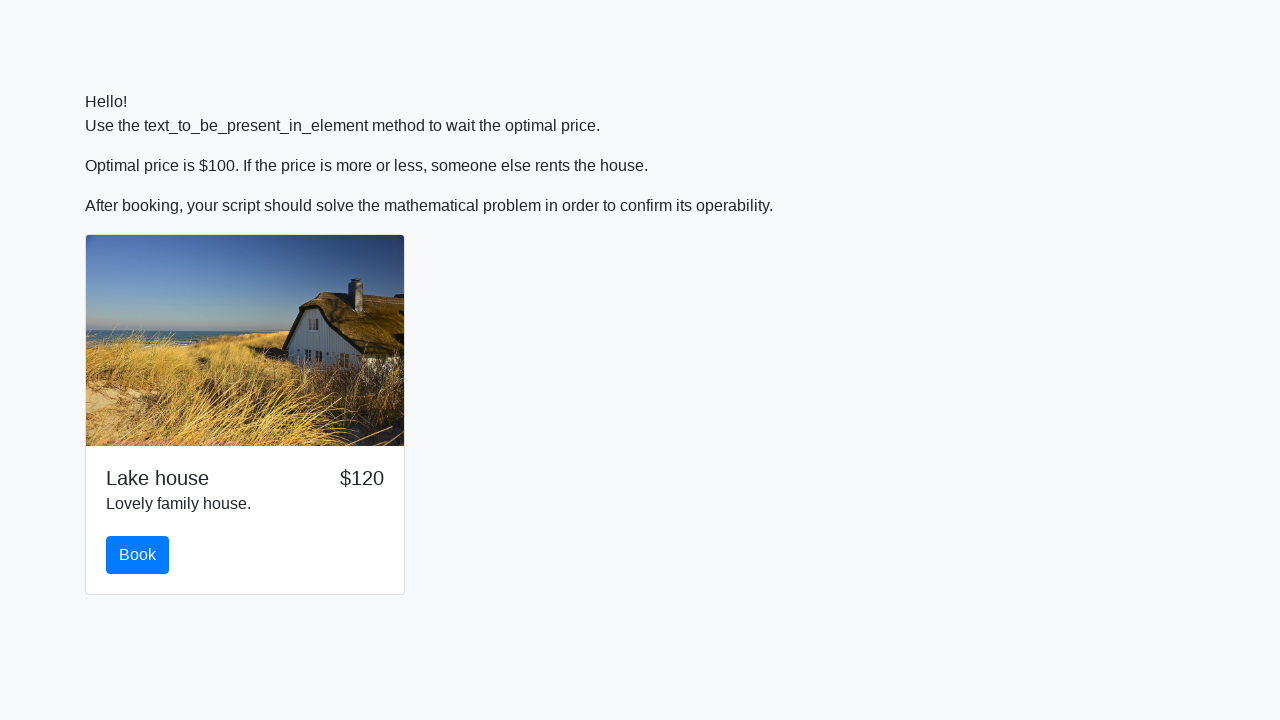